Tests dropdown selection functionality on a flight booking practice page by selecting origin city (Bengaluru) and destination city (Chennai) from dropdown menus

Starting URL: https://rahulshettyacademy.com/dropdownsPractise/

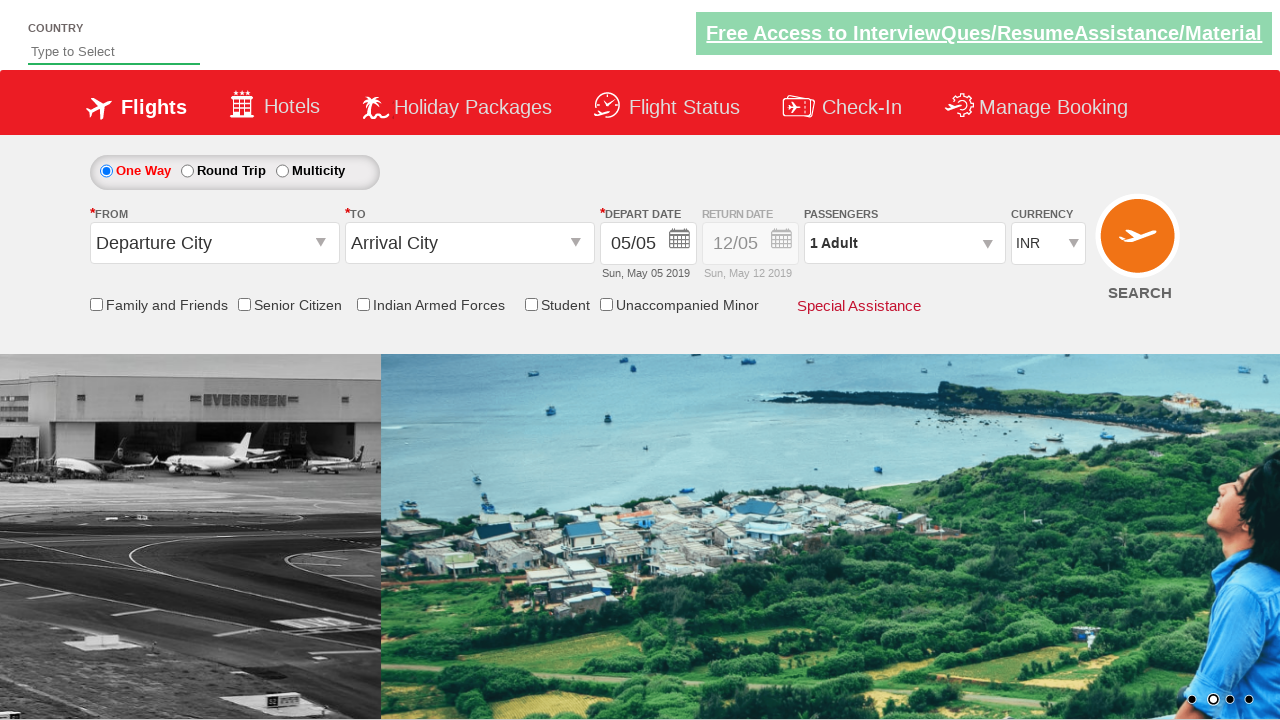

Clicked on the origin station dropdown to open it at (214, 243) on #ctl00_mainContent_ddl_originStation1_CTXT
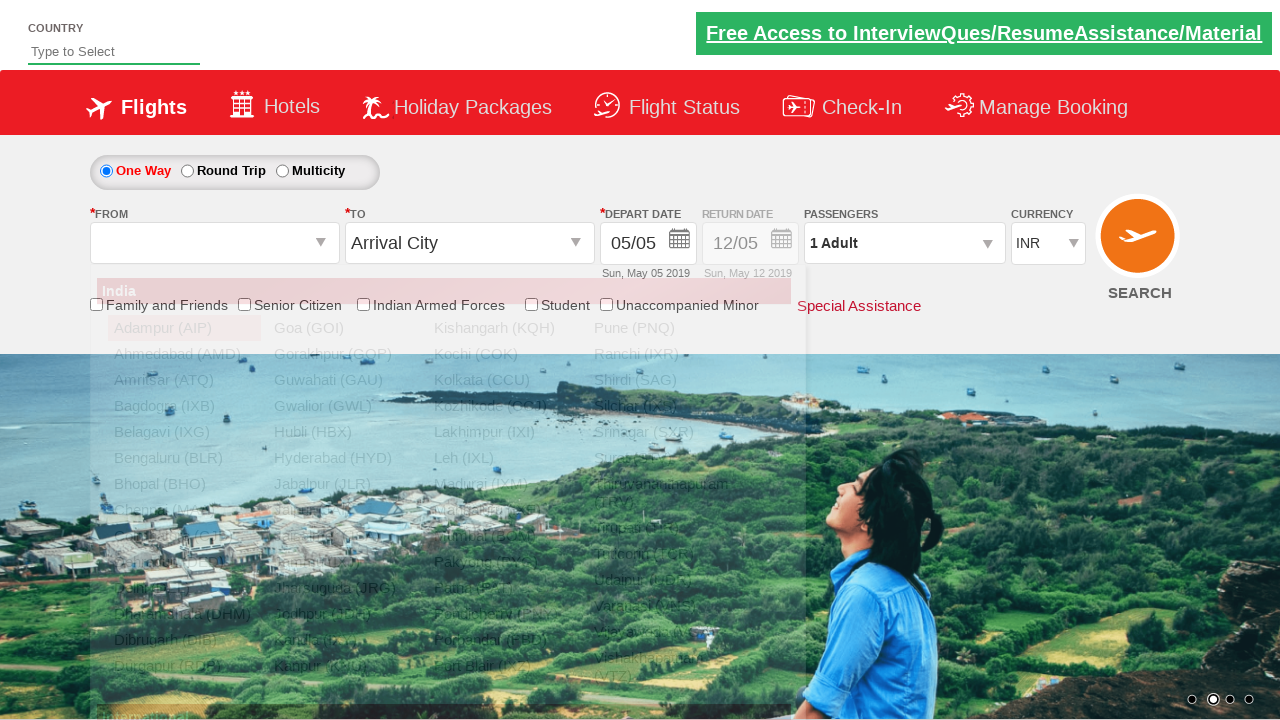

Selected Bengaluru (BLR) as origin city from the dropdown at (184, 458) on xpath=//div[@id='ctl00_mainContent_ddl_originStation1_CTNR']//a[@value='BLR']
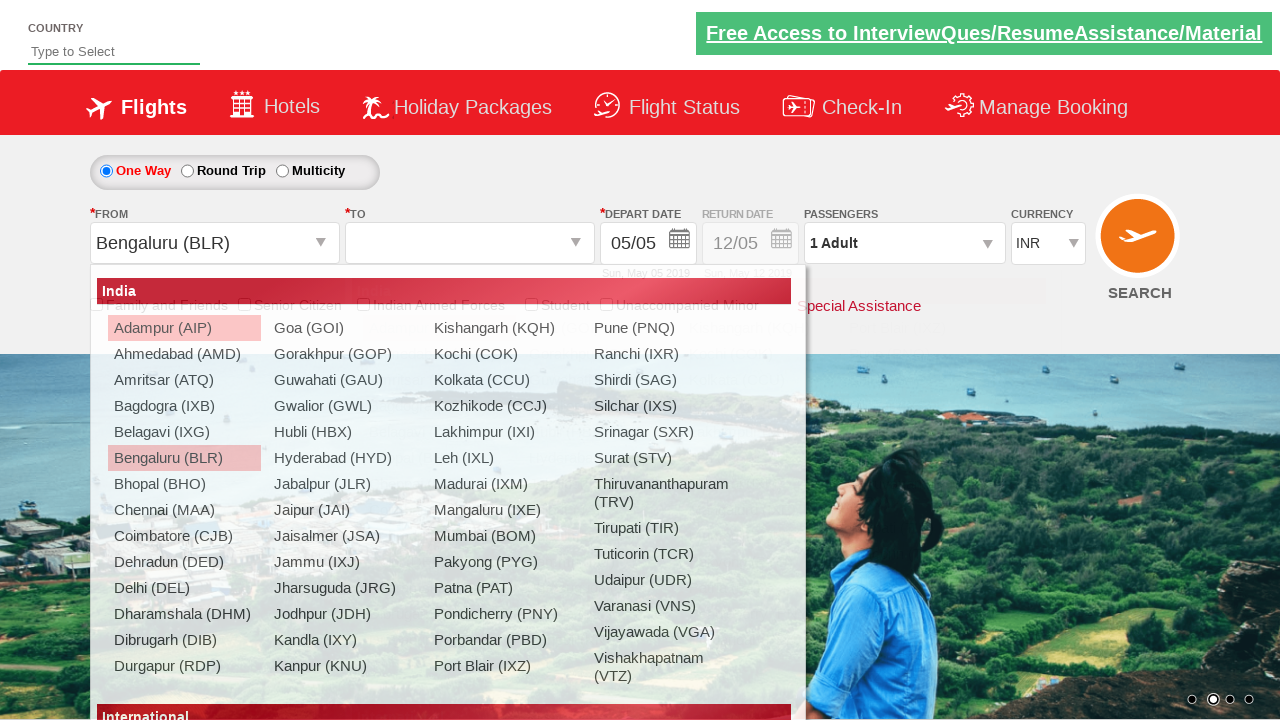

Waited for dropdown animation to complete
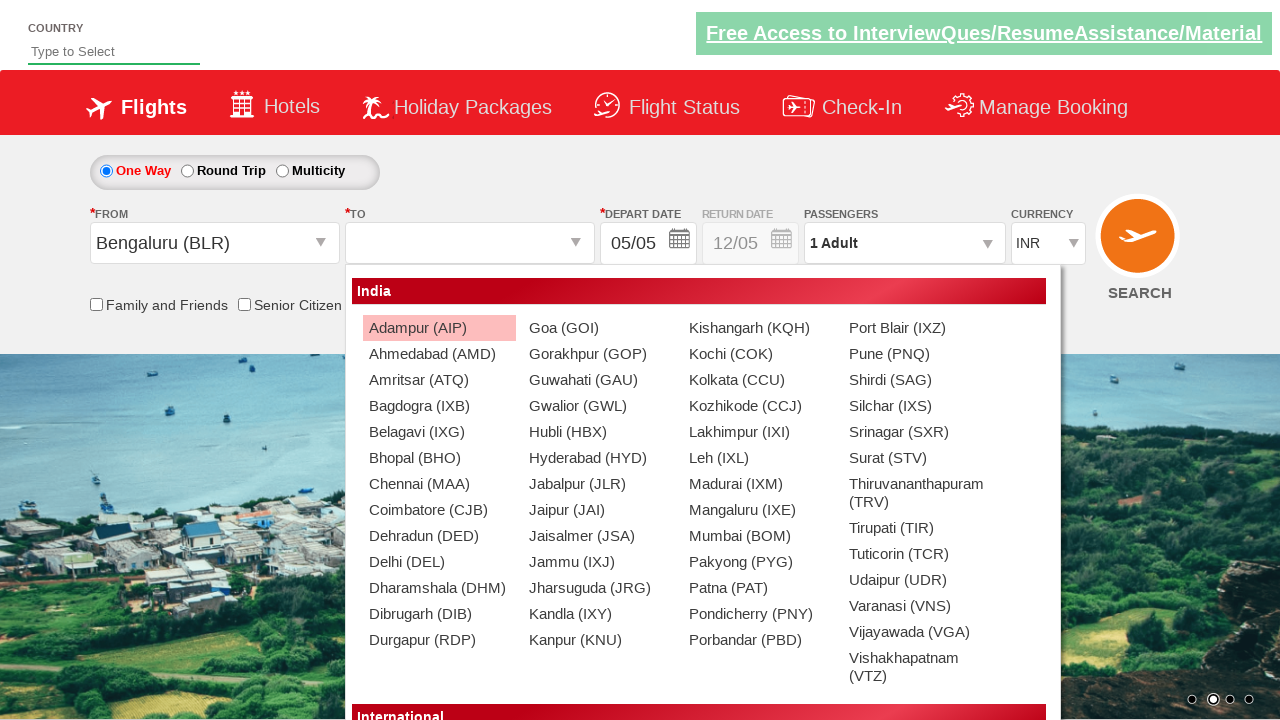

Selected Chennai (MAA) as destination city from the dropdown at (439, 484) on xpath=//div[@id='glsctl00_mainContent_ddl_destinationStation1_CTNR']//a[@value='
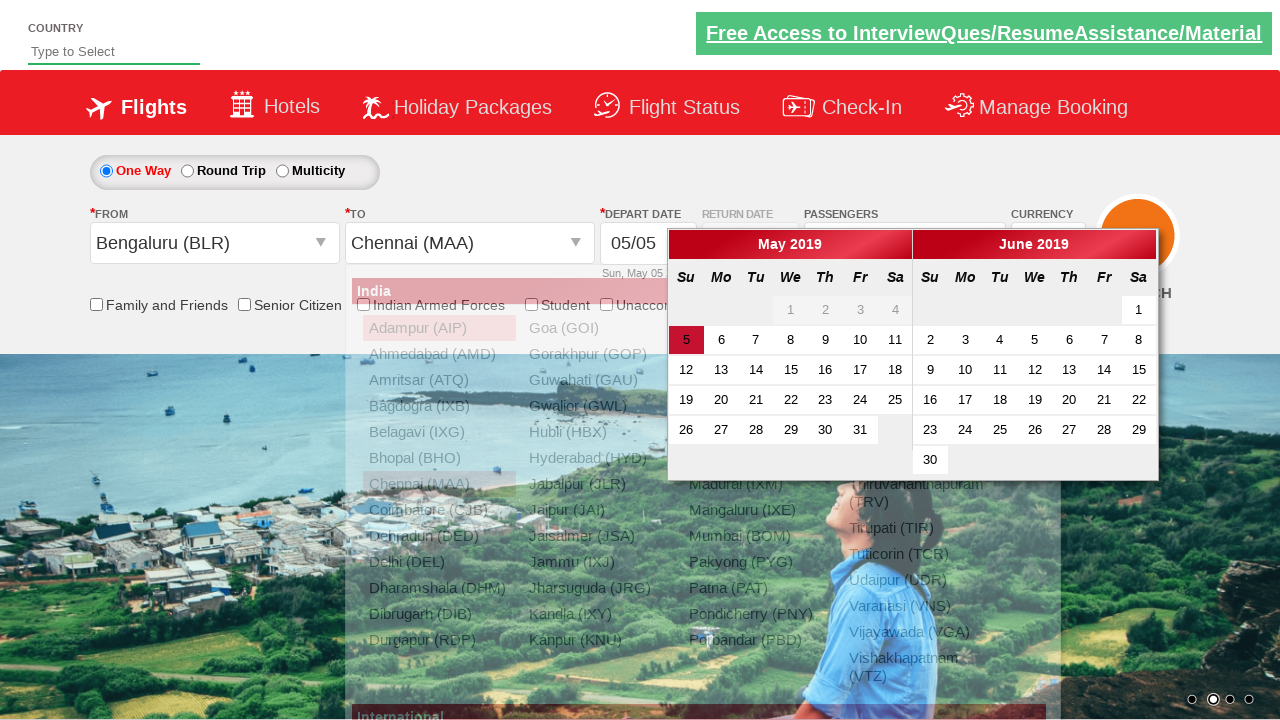

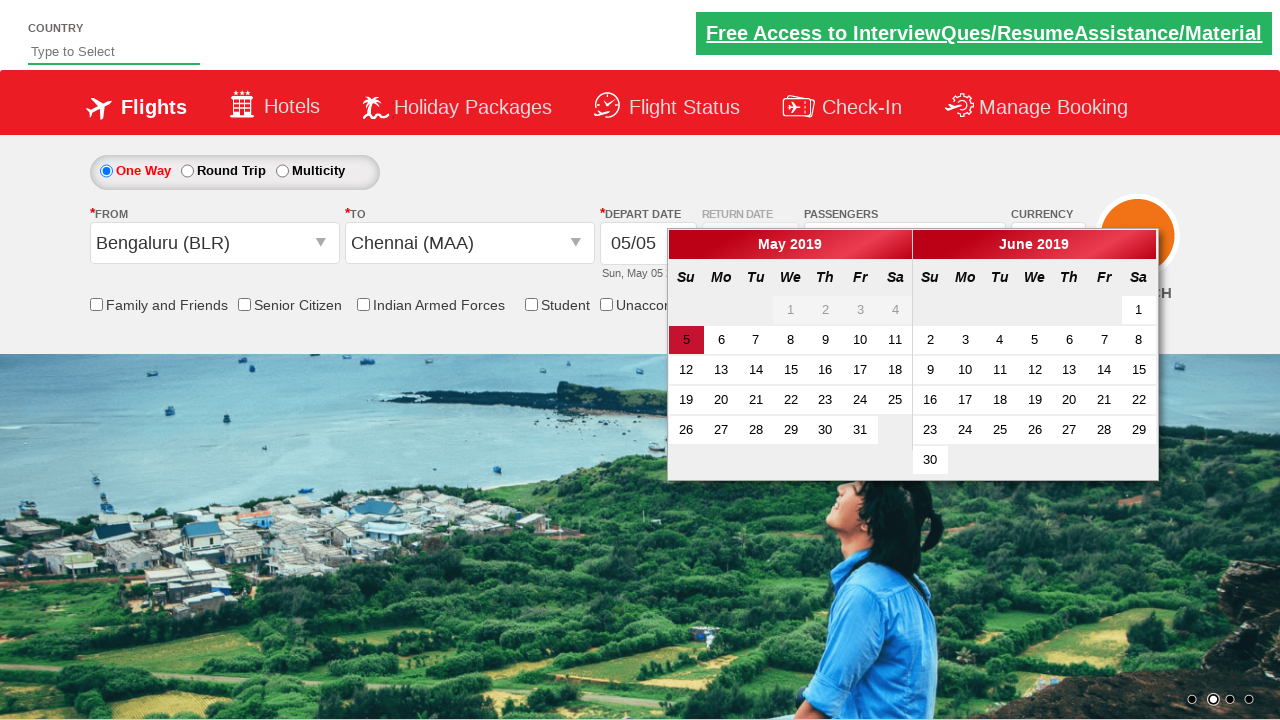